Tests opting out of A/B tests by adding an opt-out cookie after visiting the page, then refreshing to verify the page displays "No A/B Test" heading.

Starting URL: http://the-internet.herokuapp.com/abtest

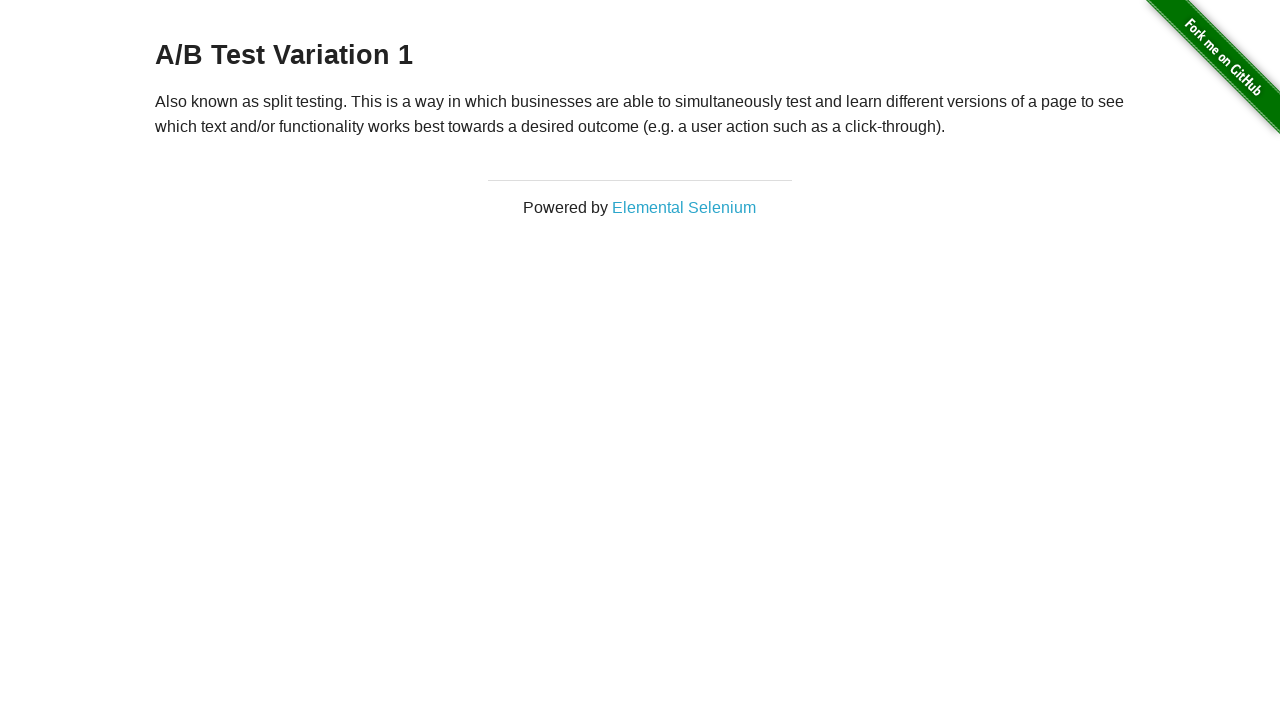

Located h3 heading element
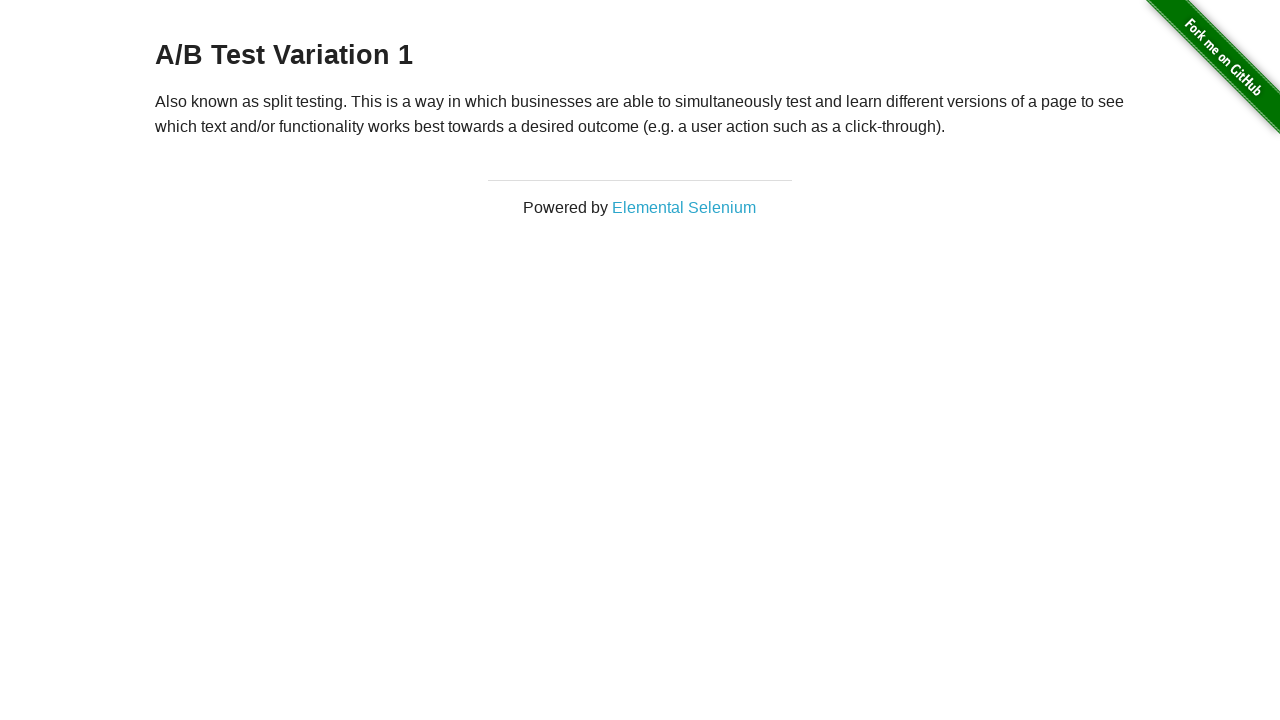

Waited for h3 heading to load
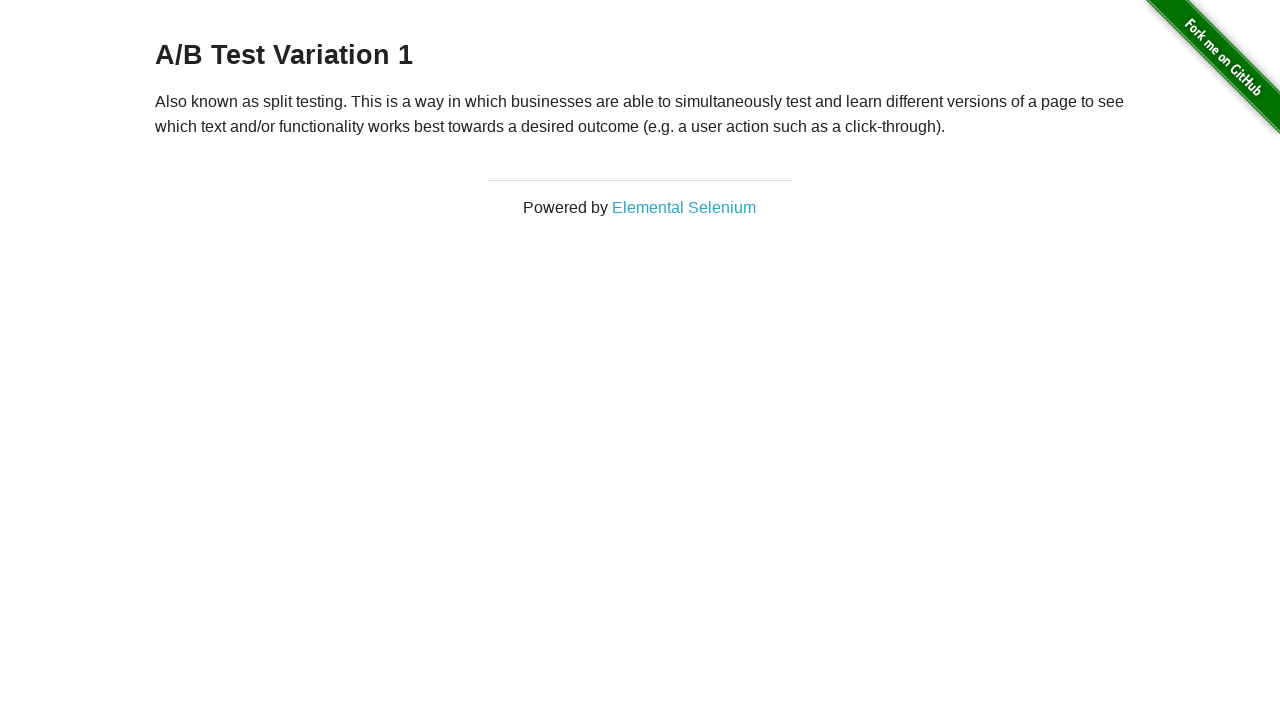

Retrieved initial heading text
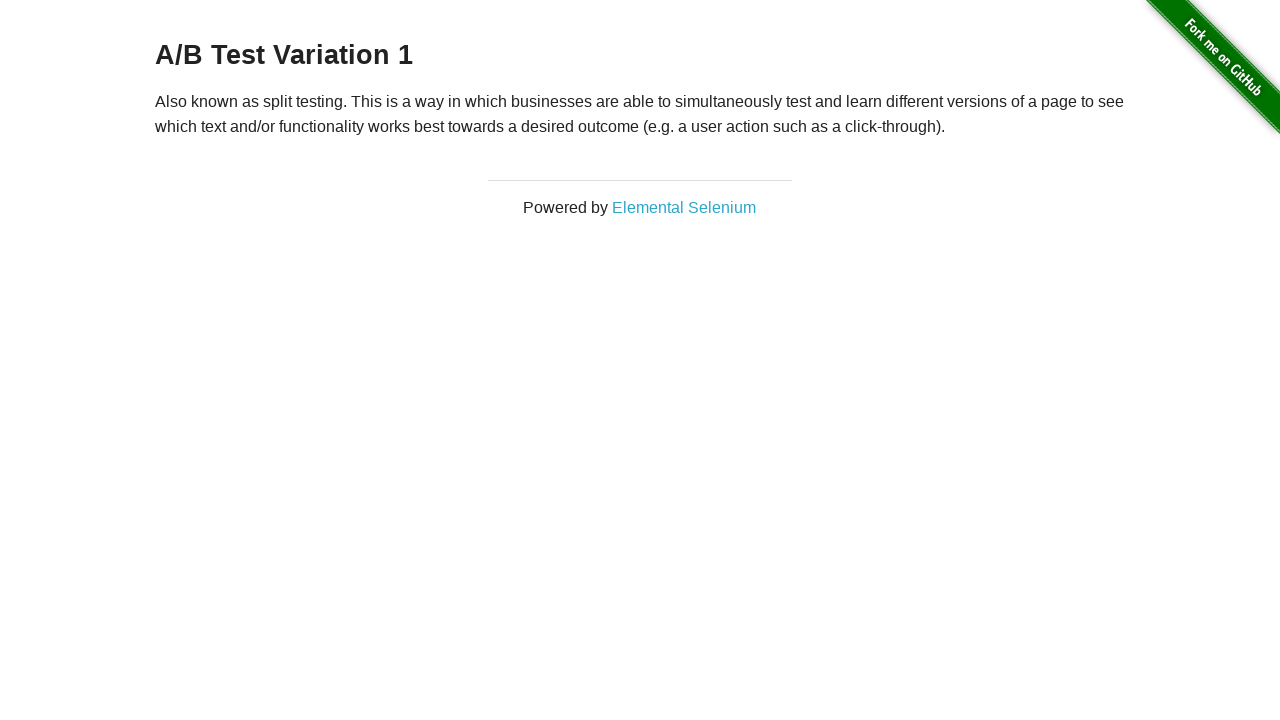

Verified initial page displays A/B Test variant
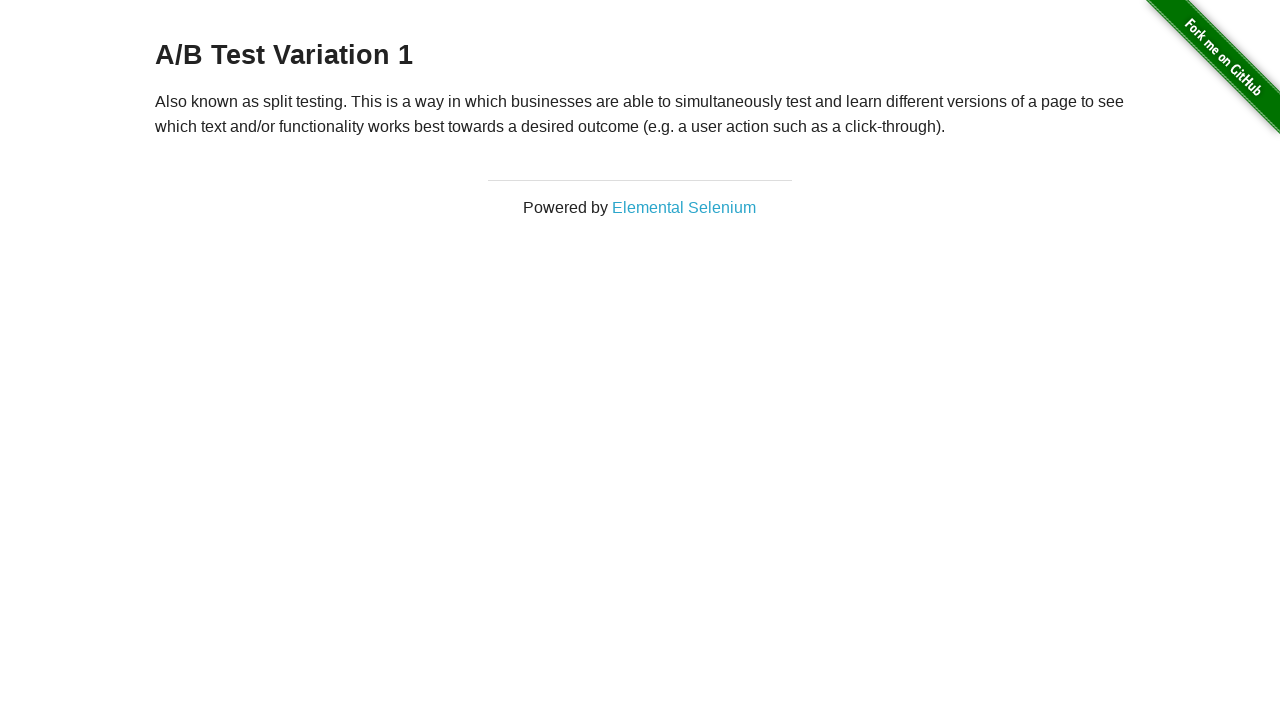

Added optimizelyOptOut cookie to disable A/B tests
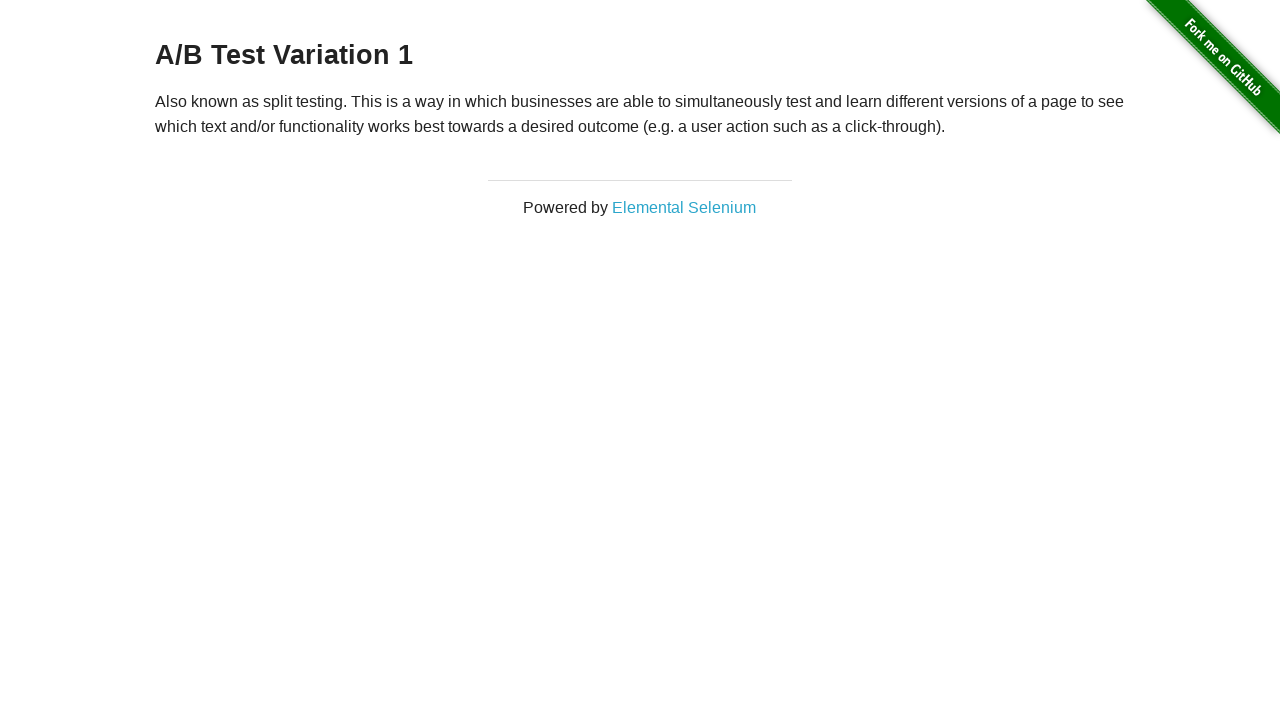

Refreshed the page after adding opt-out cookie
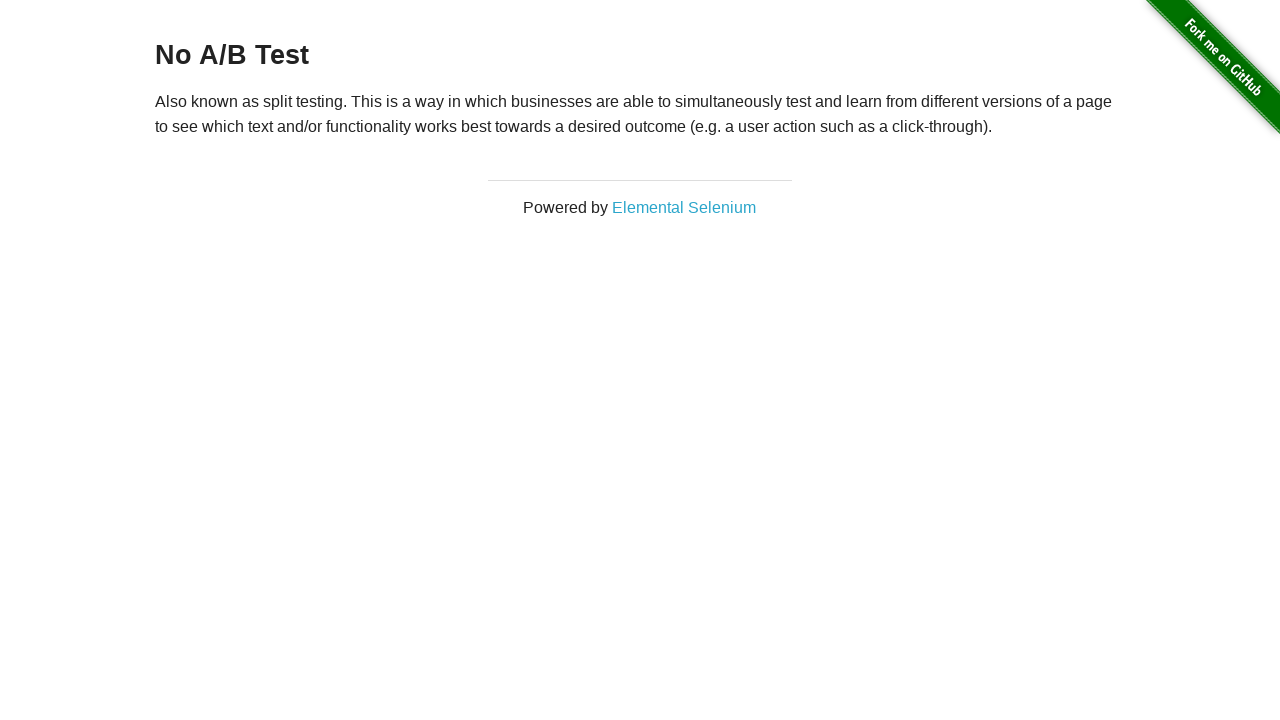

Waited for h3 heading to load after refresh
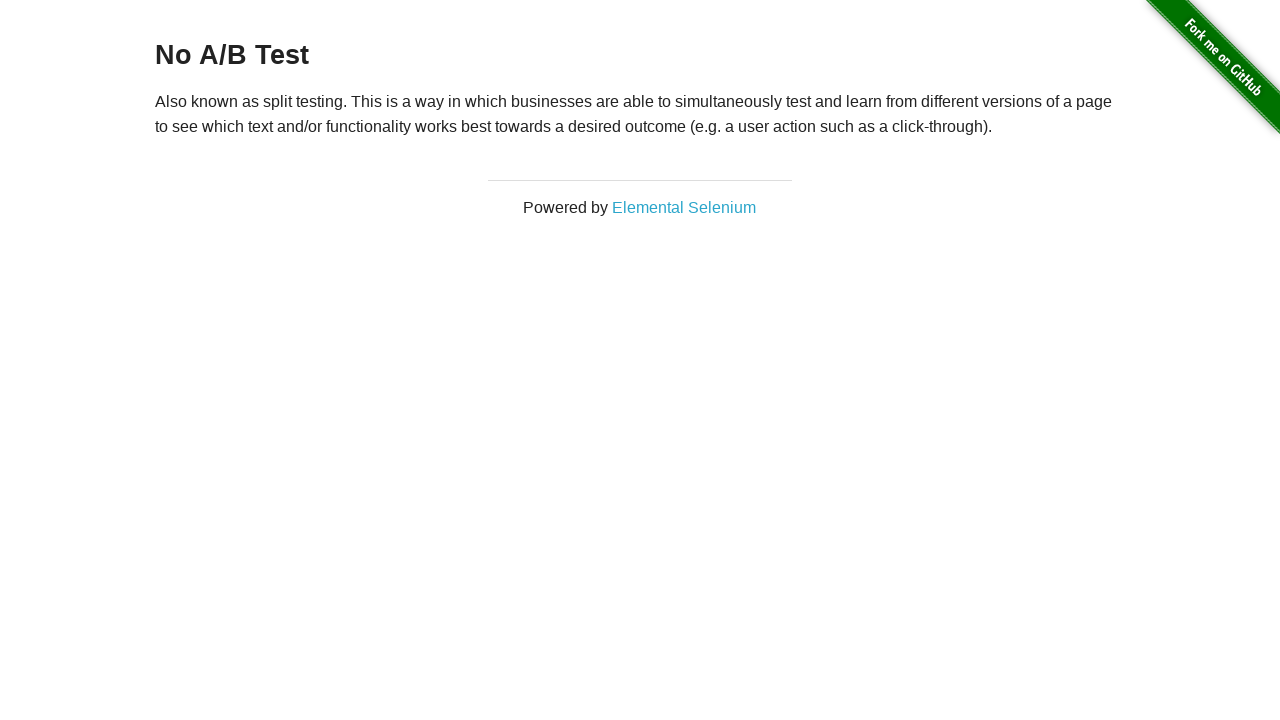

Retrieved heading text after opt-out
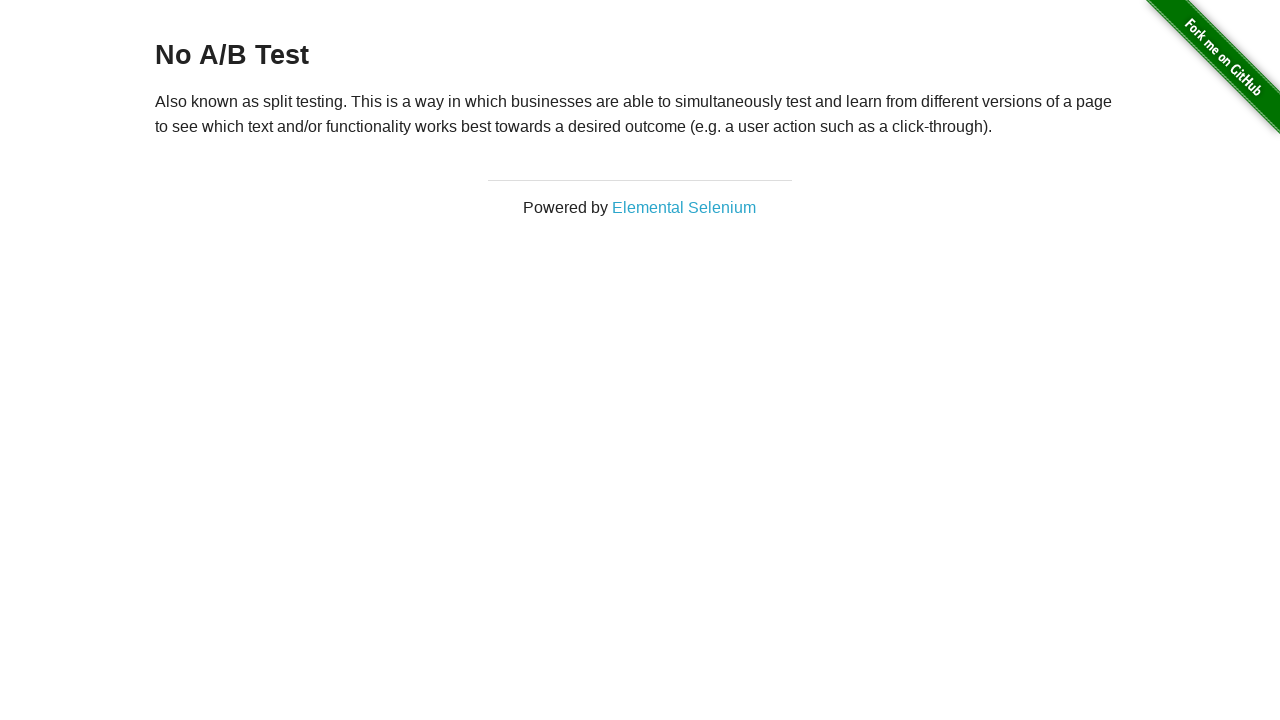

Verified page now displays 'No A/B Test' heading after opting out
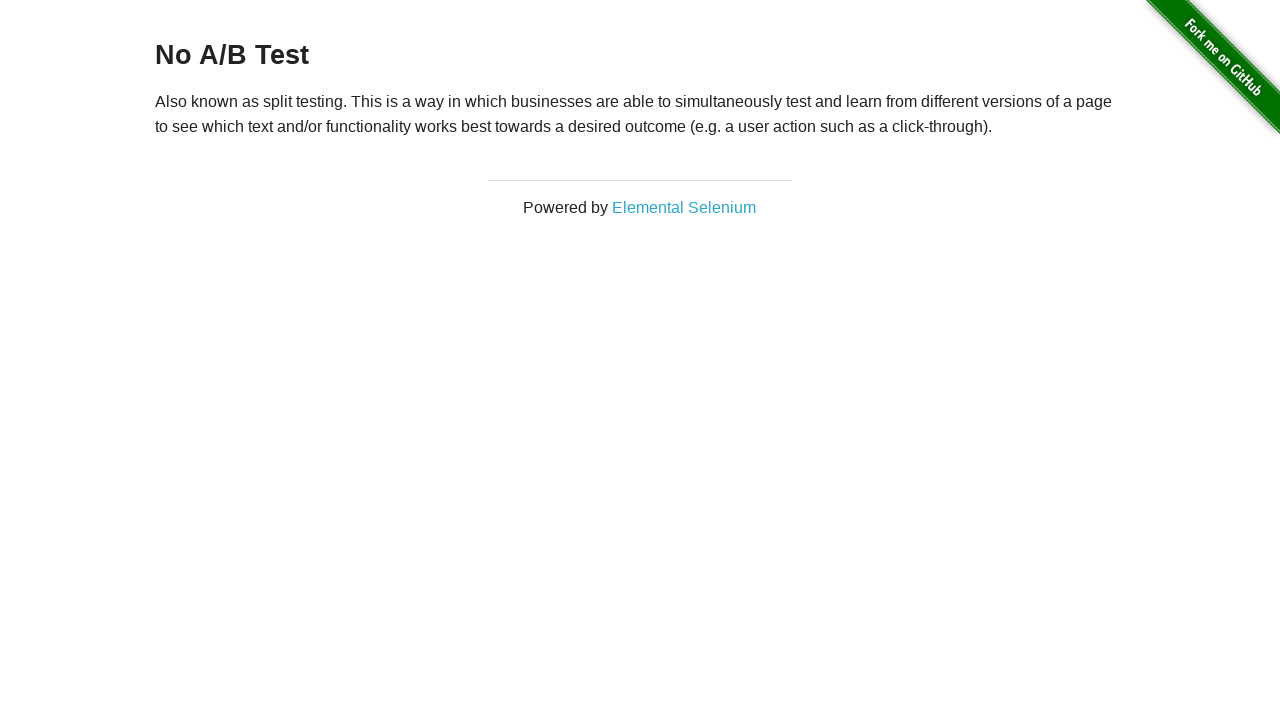

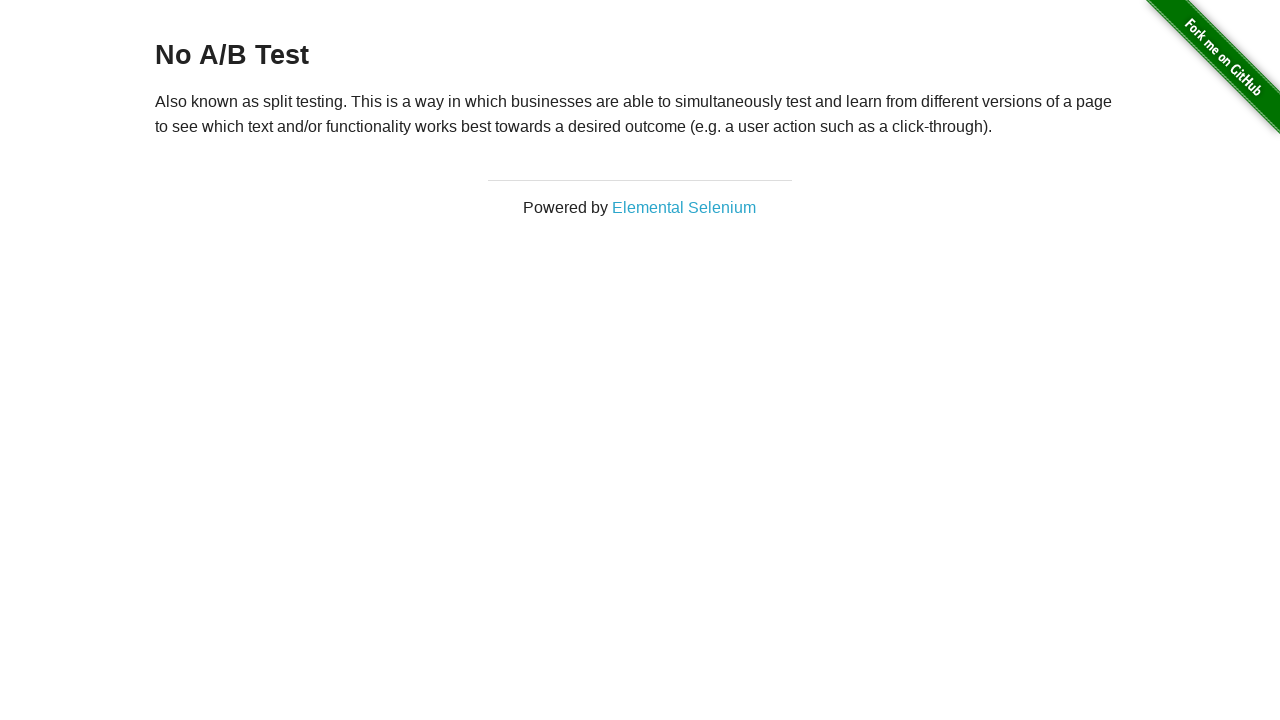